Tests navigation on the Sauce Labs guinea pig test page by verifying the page title, clicking a link by its ID, and verifying the URL changes to the expected destination page.

Starting URL: http://saucelabs.com/test/guinea-pig

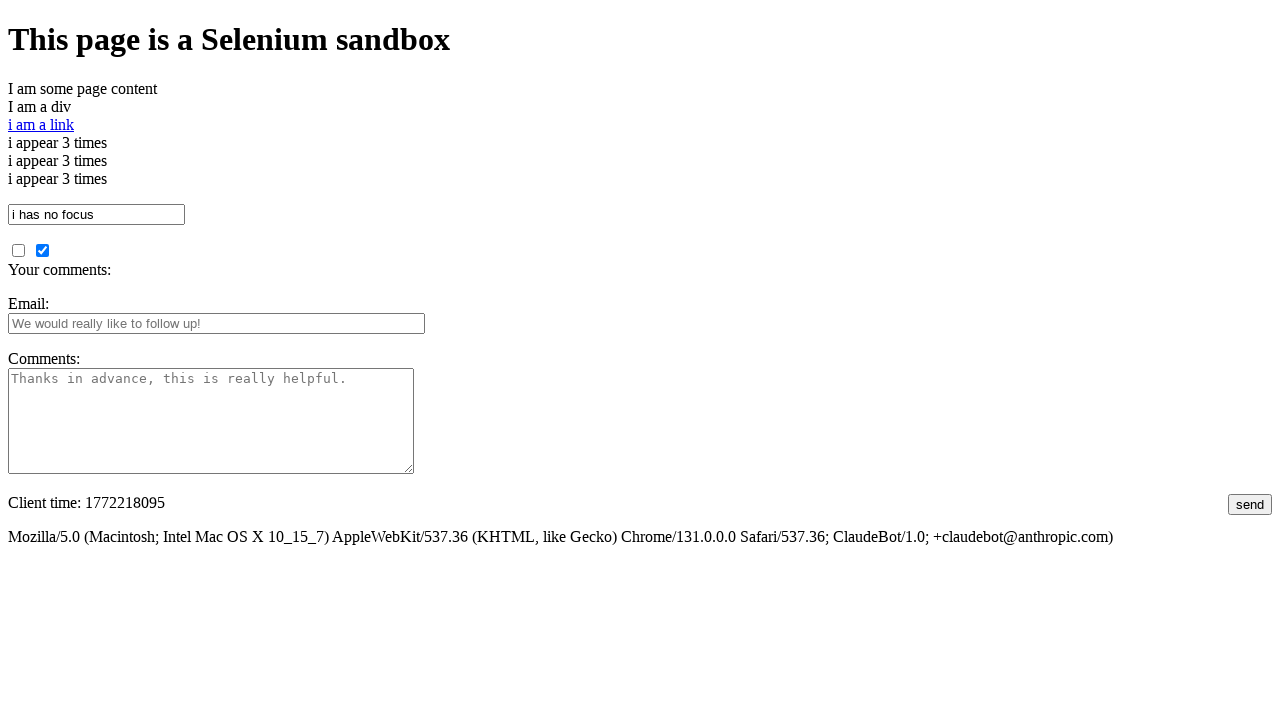

Verified page title contains 'I am a page title - Sauce Labs'
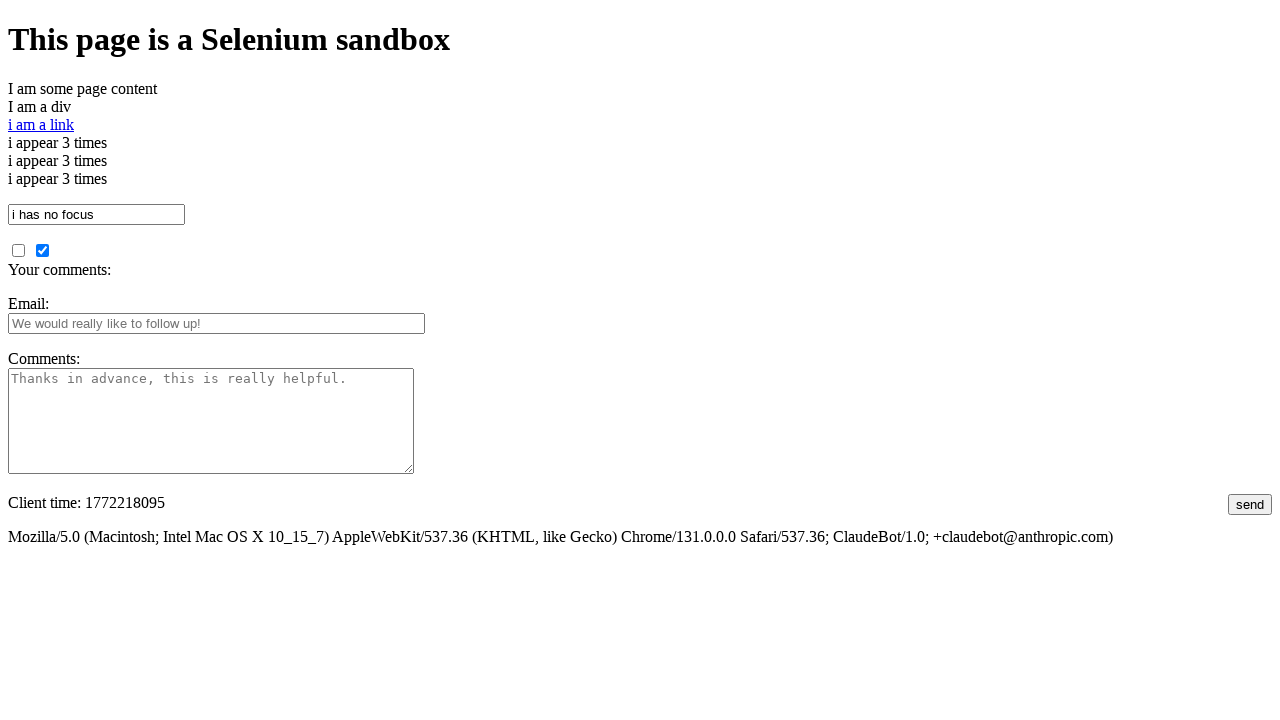

Clicked link with ID 'i am a link' at (41, 124) on #i\ am\ a\ link
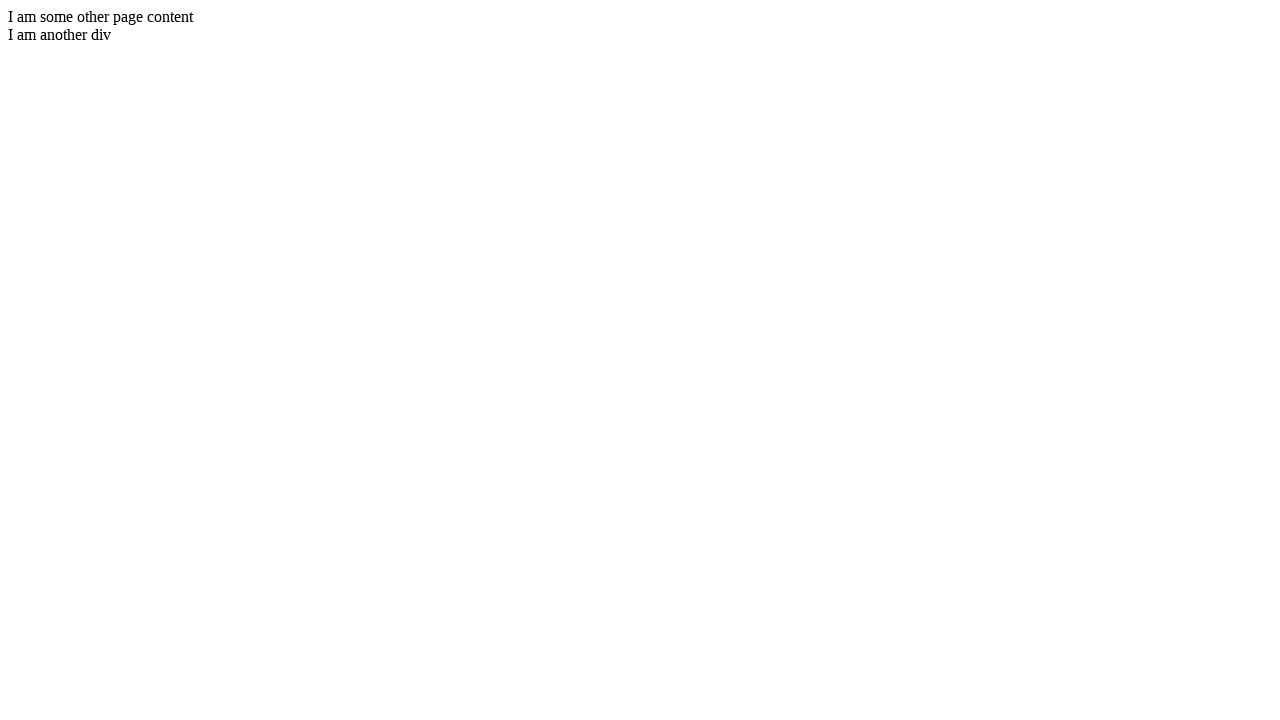

Waited for URL to change to test-guinea-pig2 page
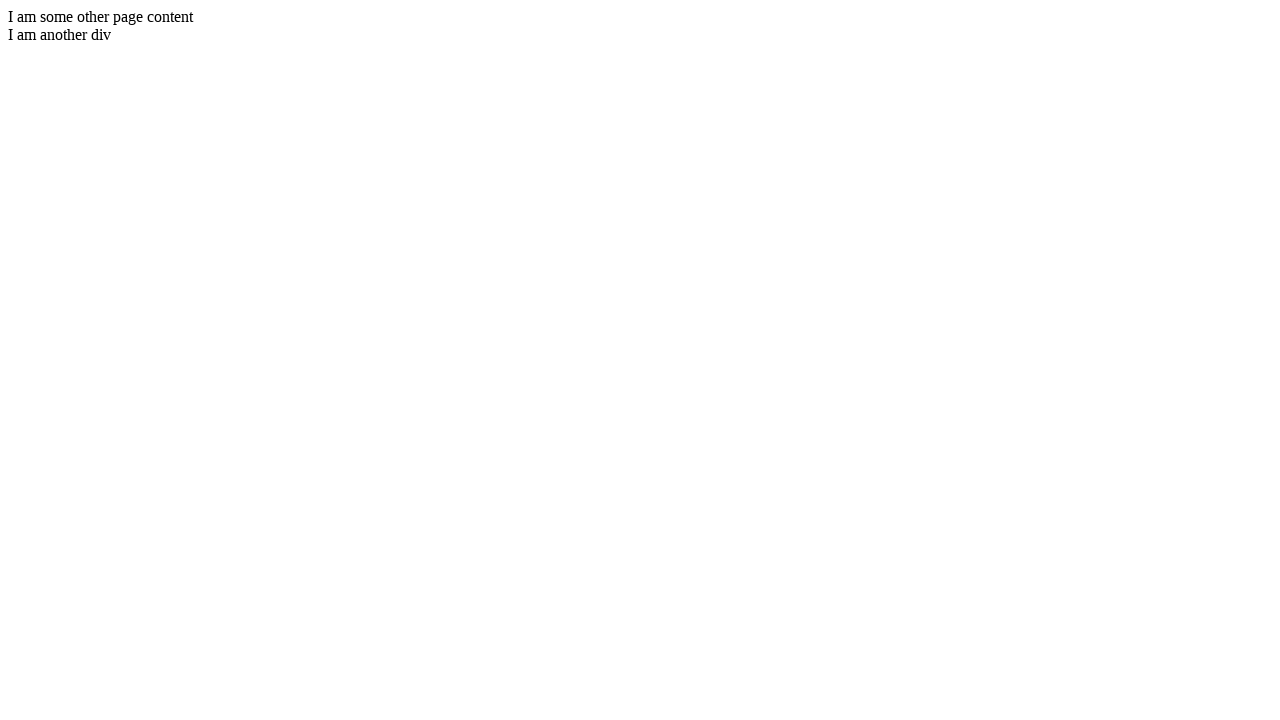

Verified URL contains 'test-guinea-pig2'
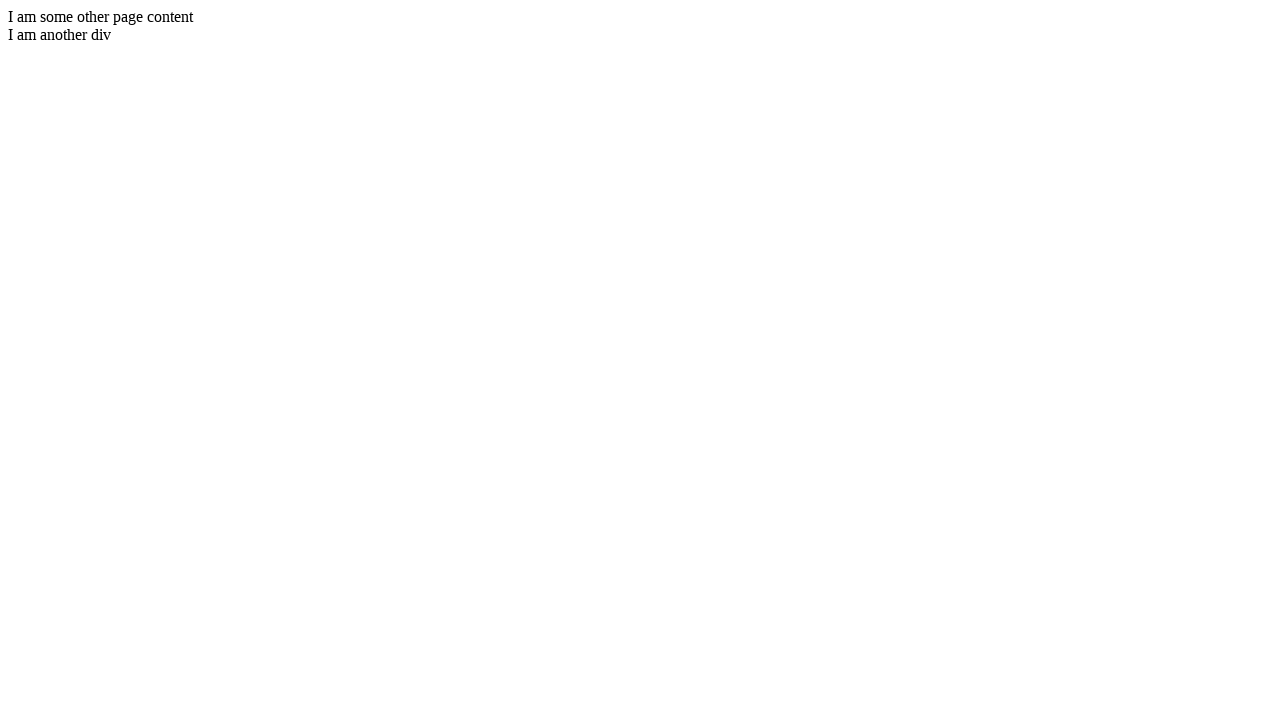

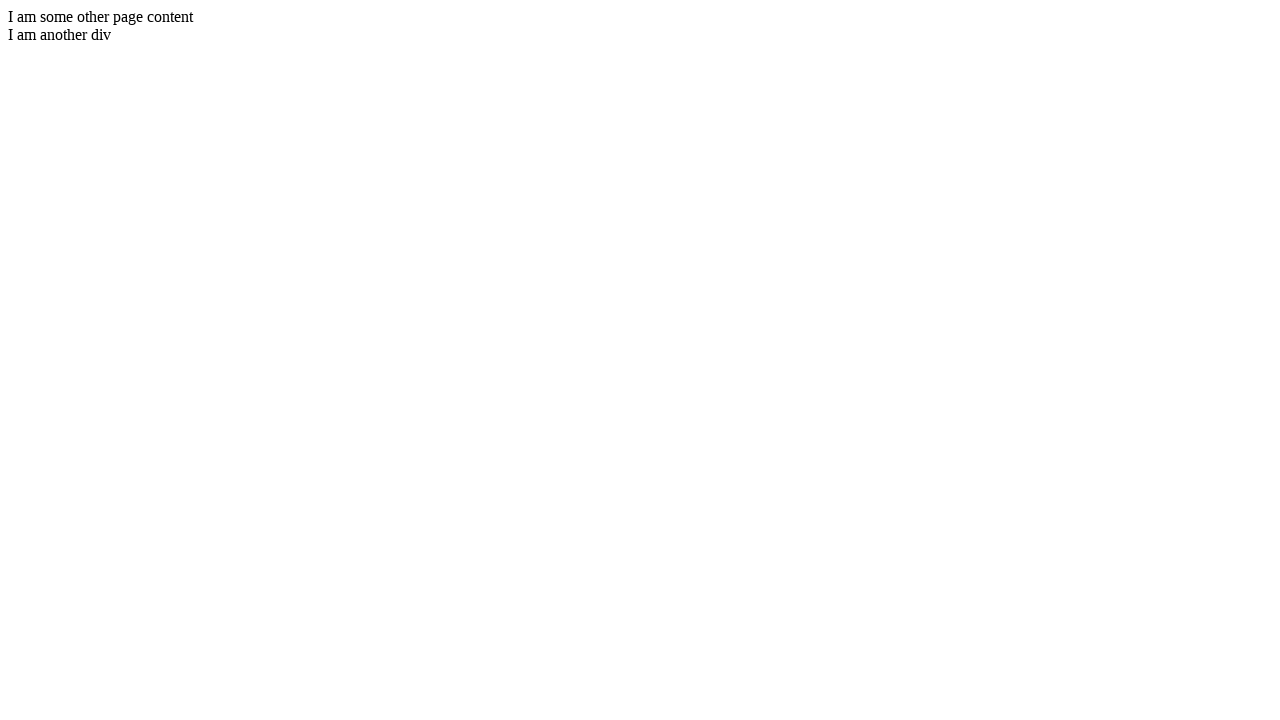